Tests dropdown selection functionality by selecting an option from a dropdown menu by its index

Starting URL: https://trytestingthis.netlify.app/

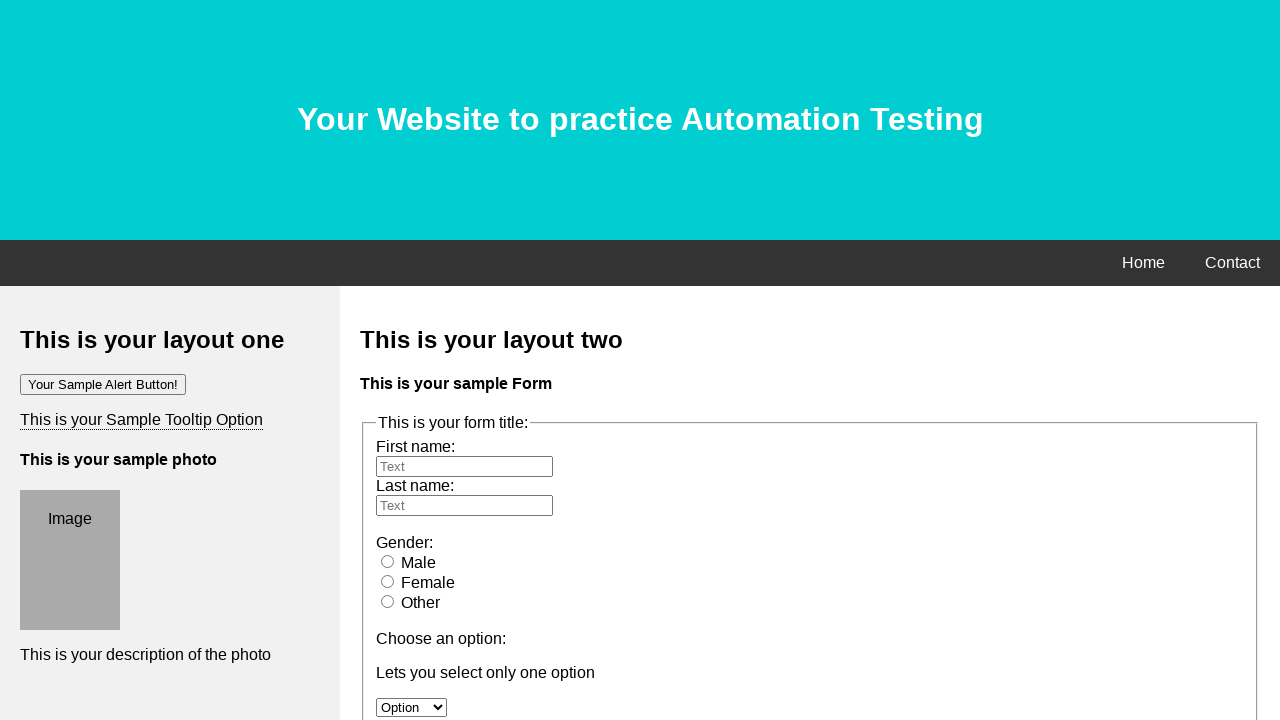

Located dropdown element with id 'option'
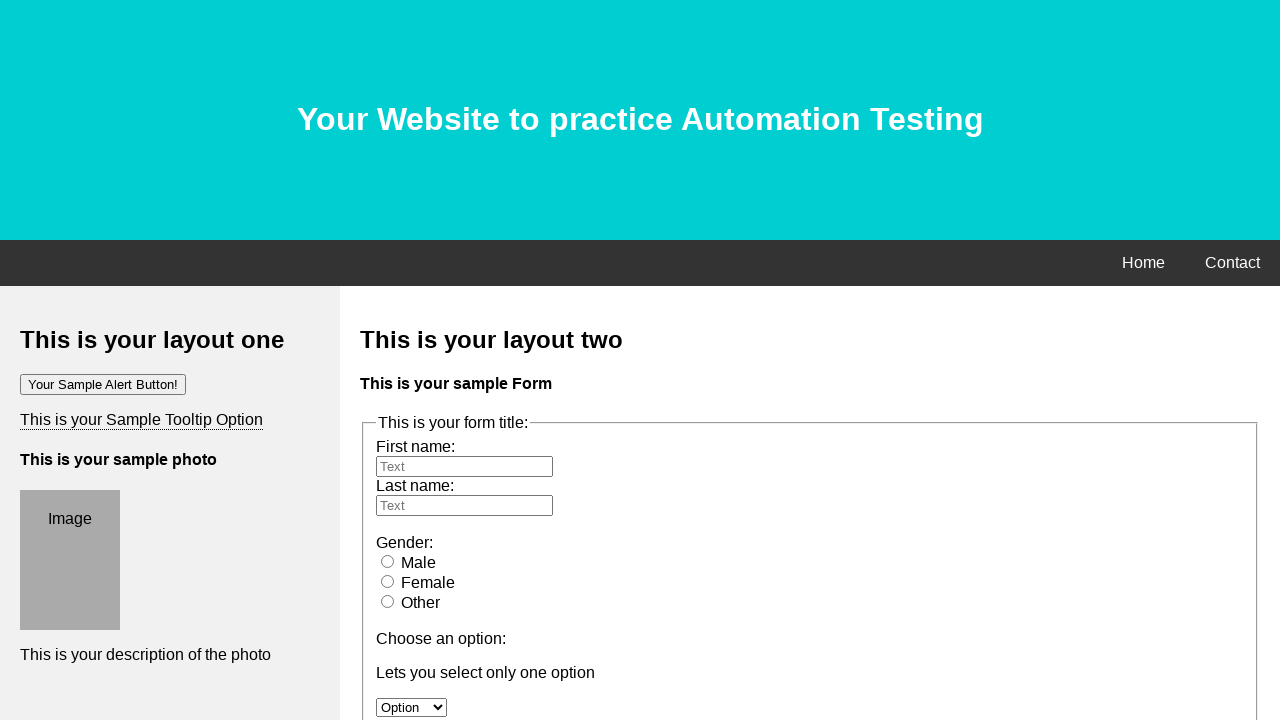

Selected option at index 1 from dropdown menu on #option
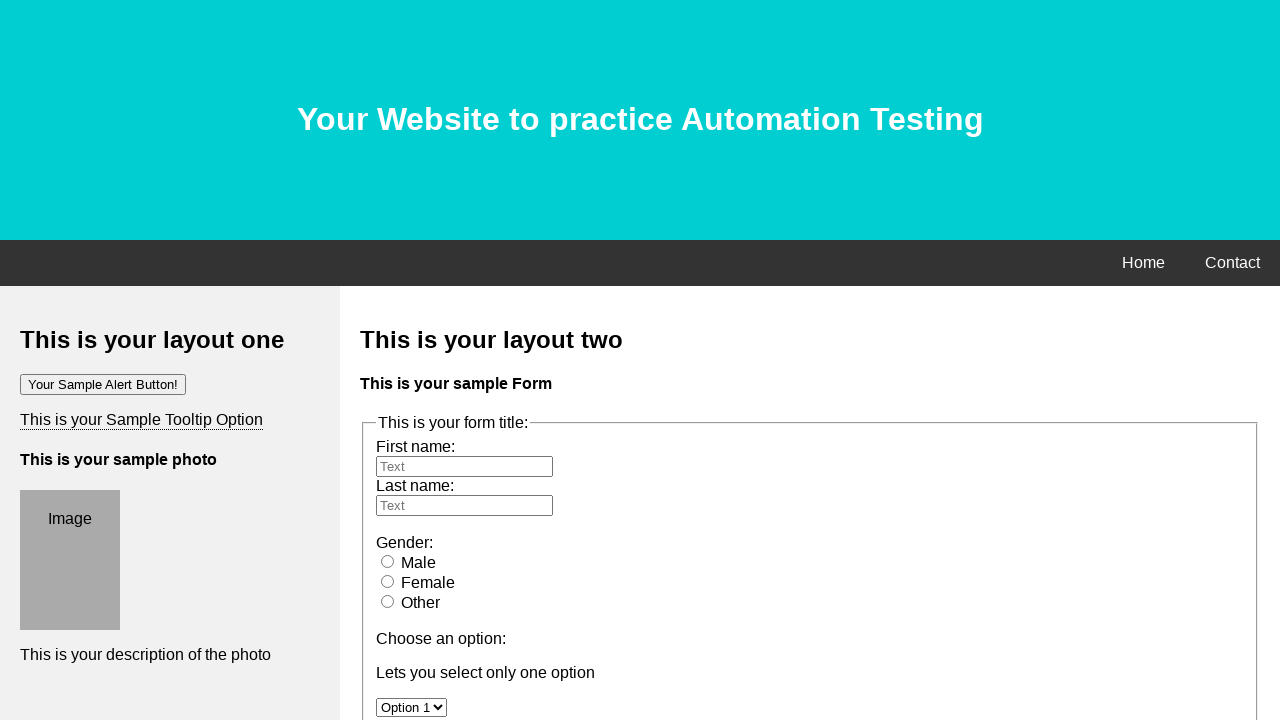

Waited 2 seconds for dropdown selection to take effect
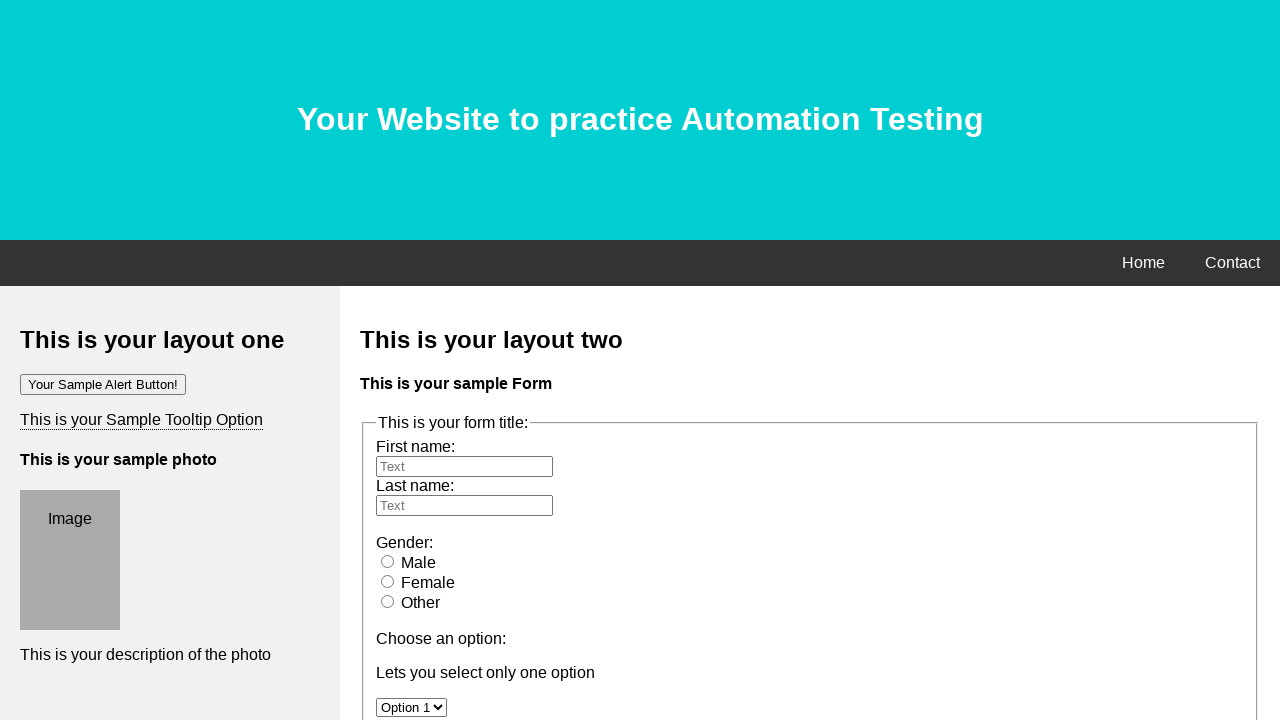

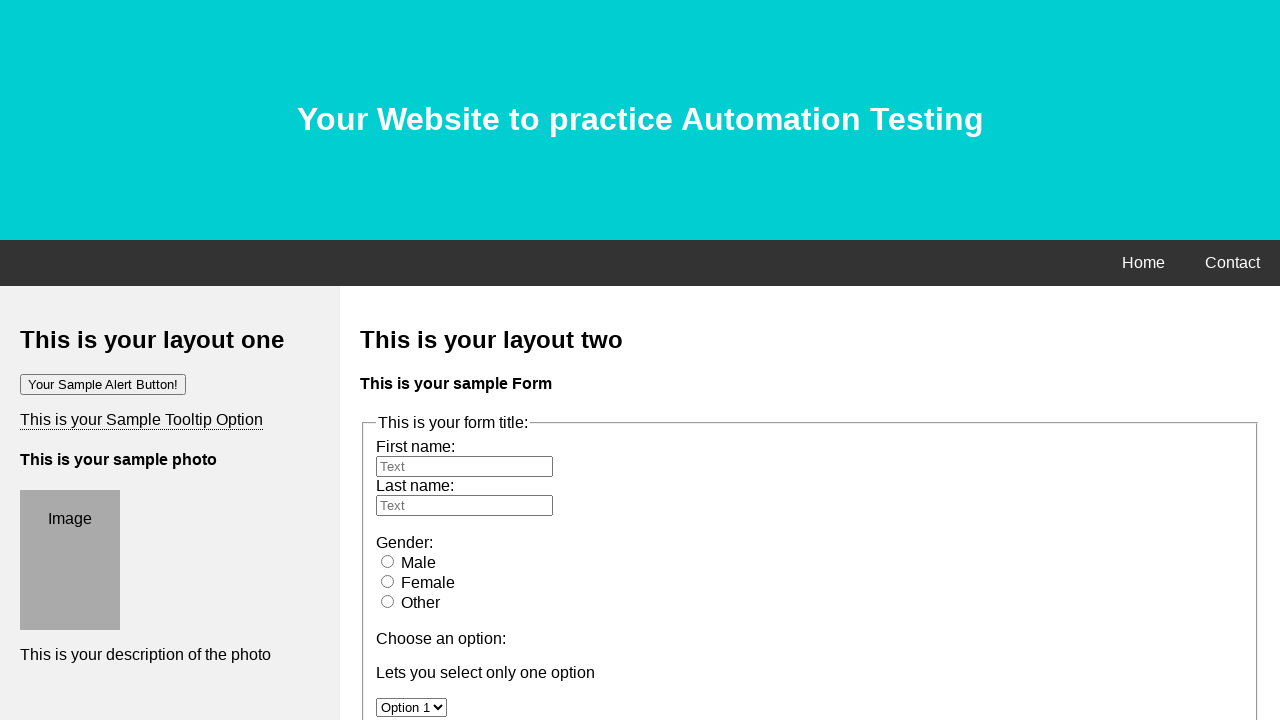